Tests that other controls (checkbox, label) are hidden when editing a todo item by double-clicking to enter edit mode.

Starting URL: https://demo.playwright.dev/todomvc

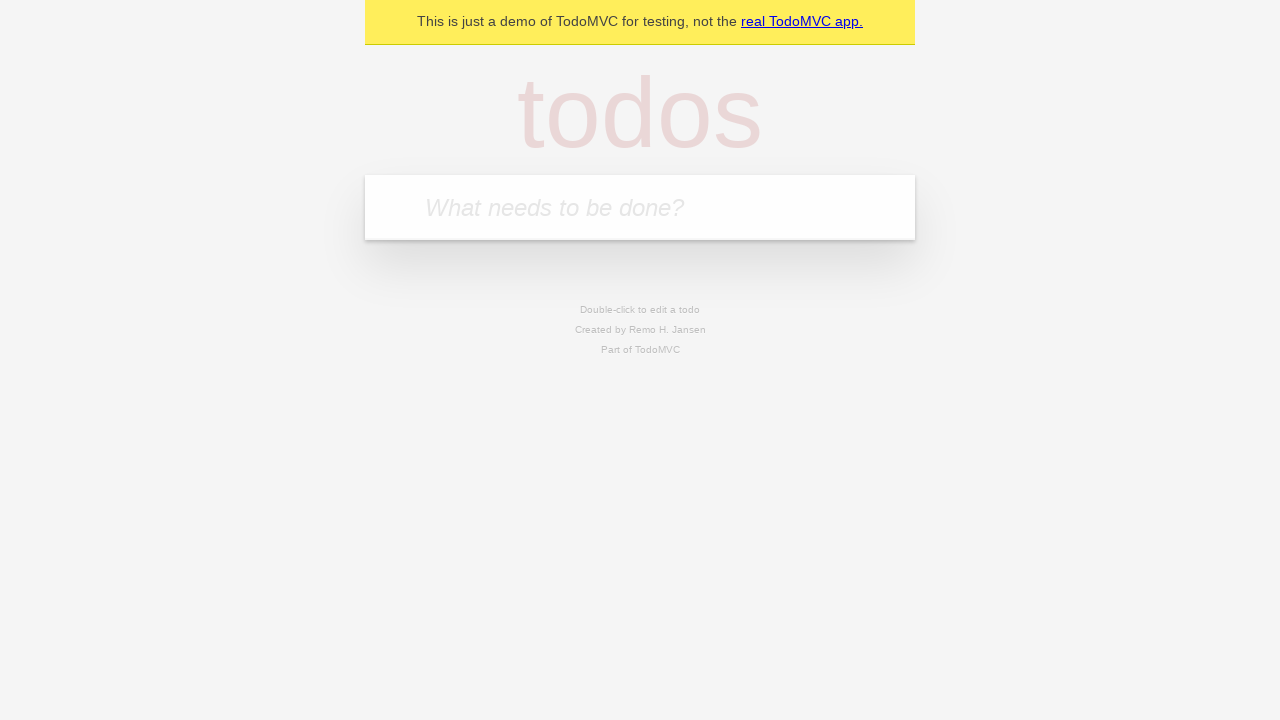

Filled first todo input with 'buy some cheese' on internal:attr=[placeholder="What needs to be done?"i]
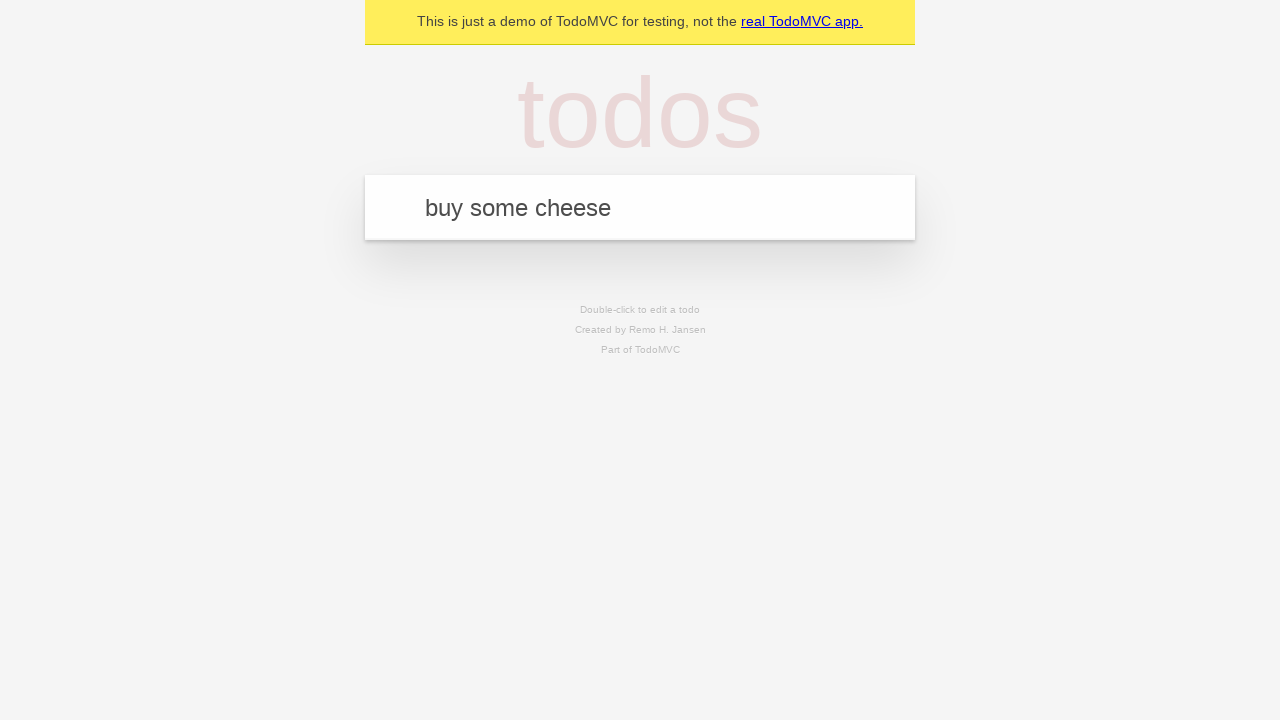

Pressed Enter to create first todo item on internal:attr=[placeholder="What needs to be done?"i]
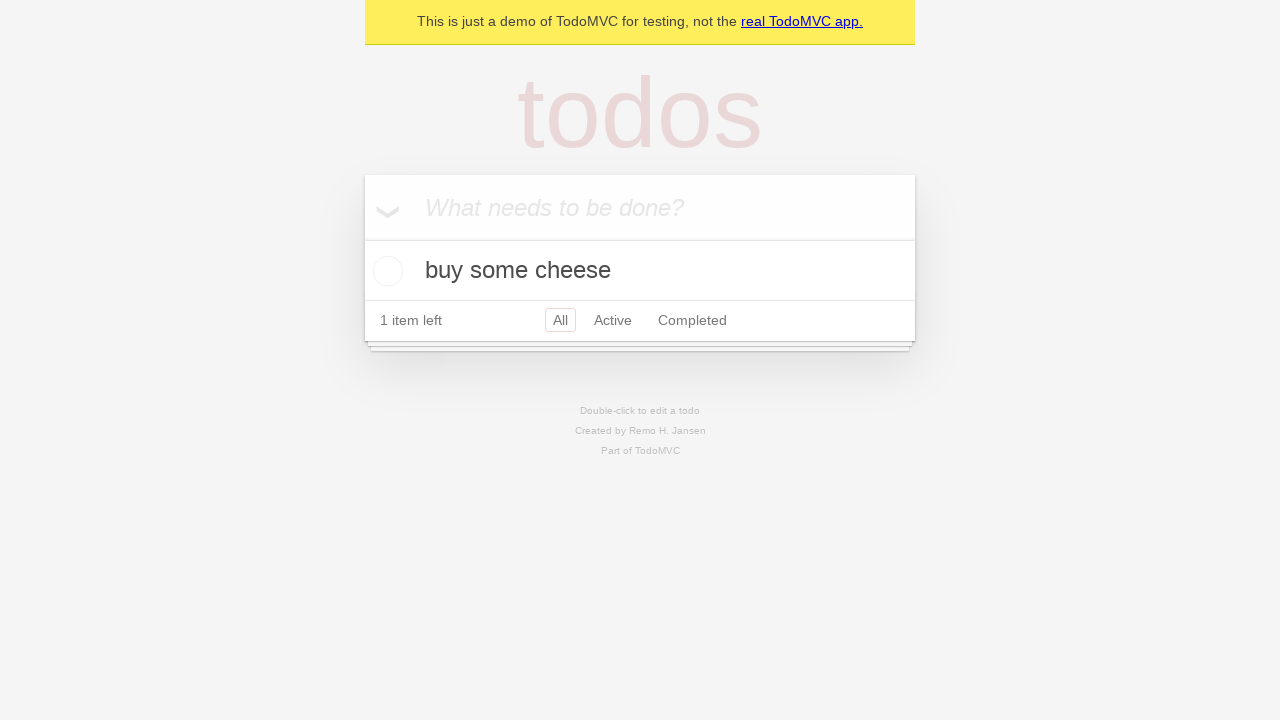

Filled todo input with 'feed the cat' on internal:attr=[placeholder="What needs to be done?"i]
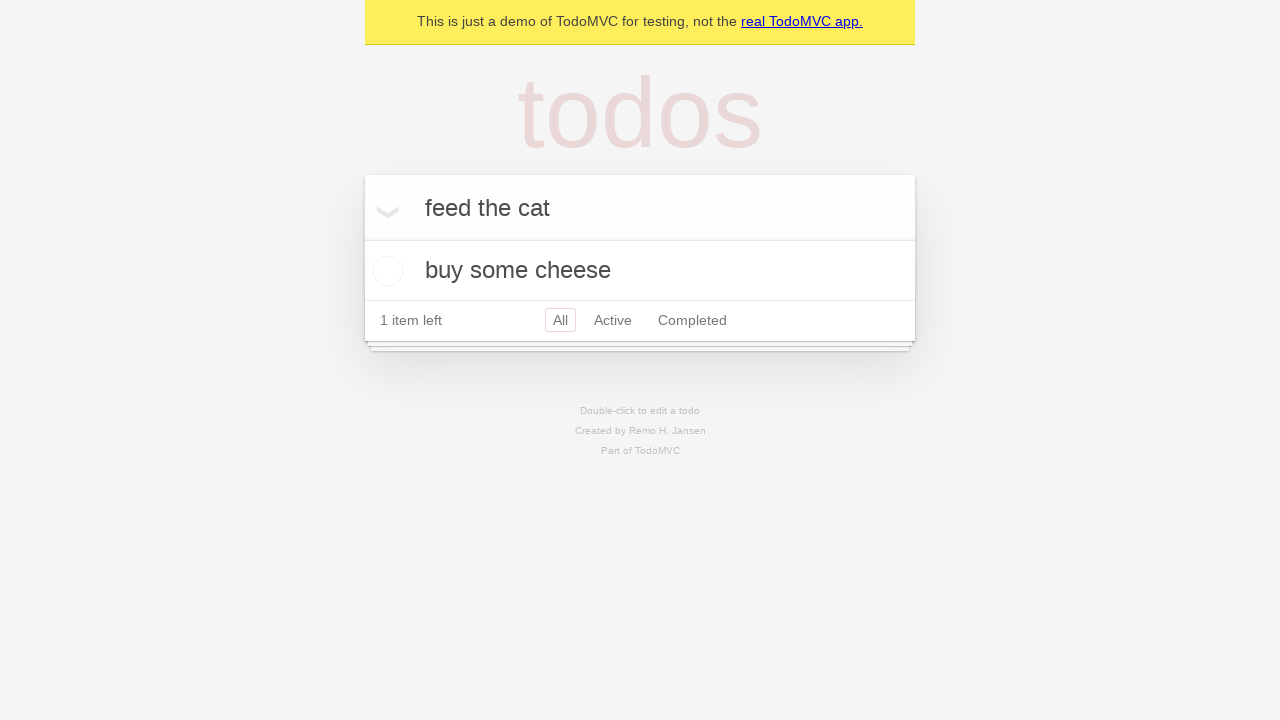

Pressed Enter to create second todo item on internal:attr=[placeholder="What needs to be done?"i]
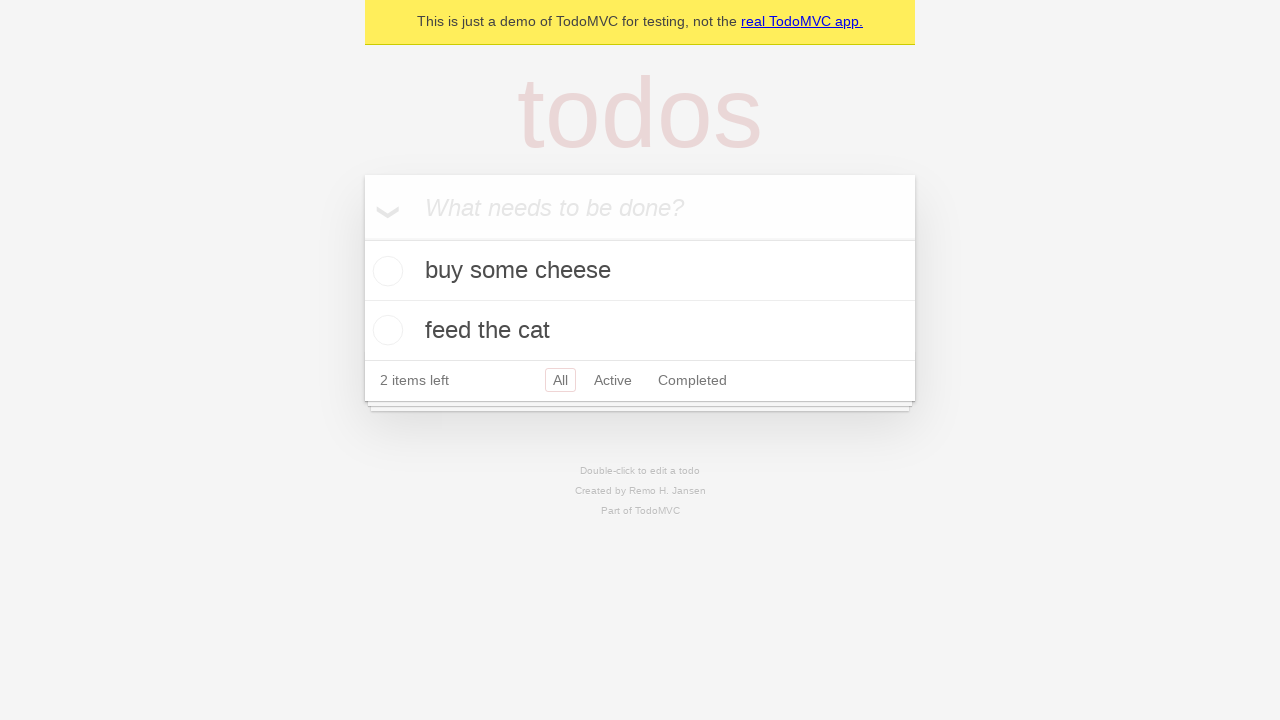

Filled todo input with 'book a doctors appointment' on internal:attr=[placeholder="What needs to be done?"i]
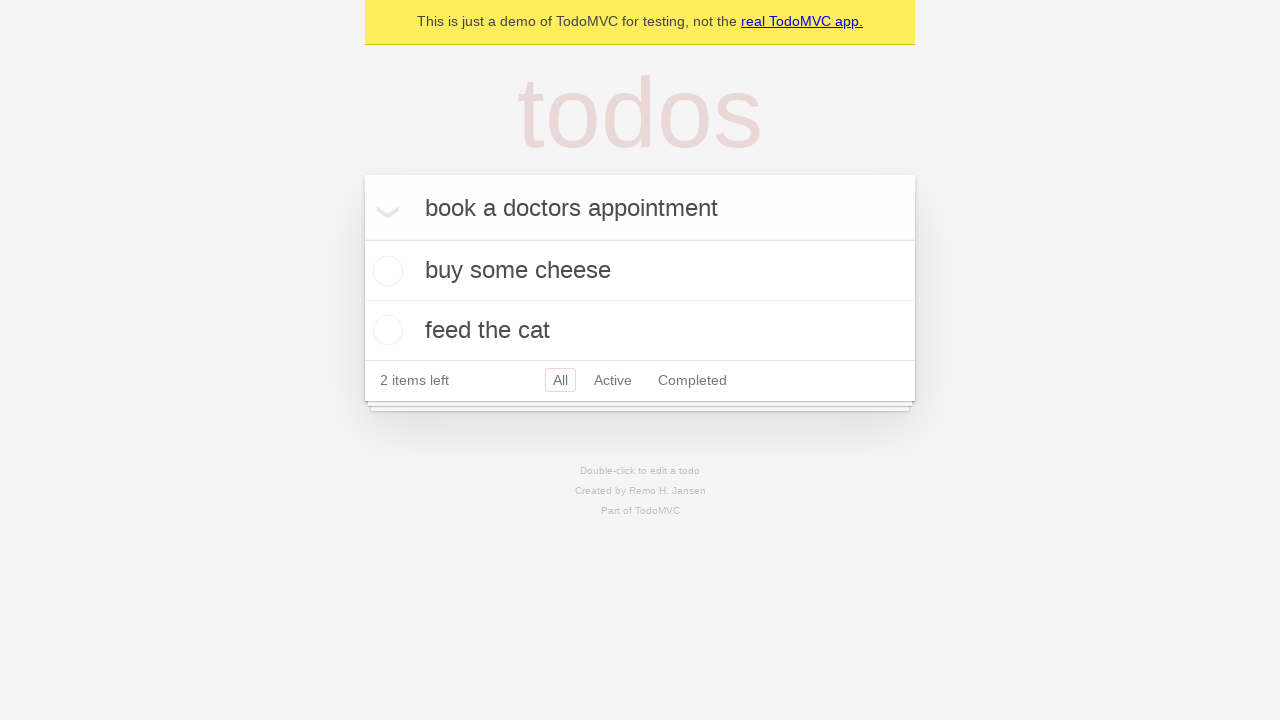

Pressed Enter to create third todo item on internal:attr=[placeholder="What needs to be done?"i]
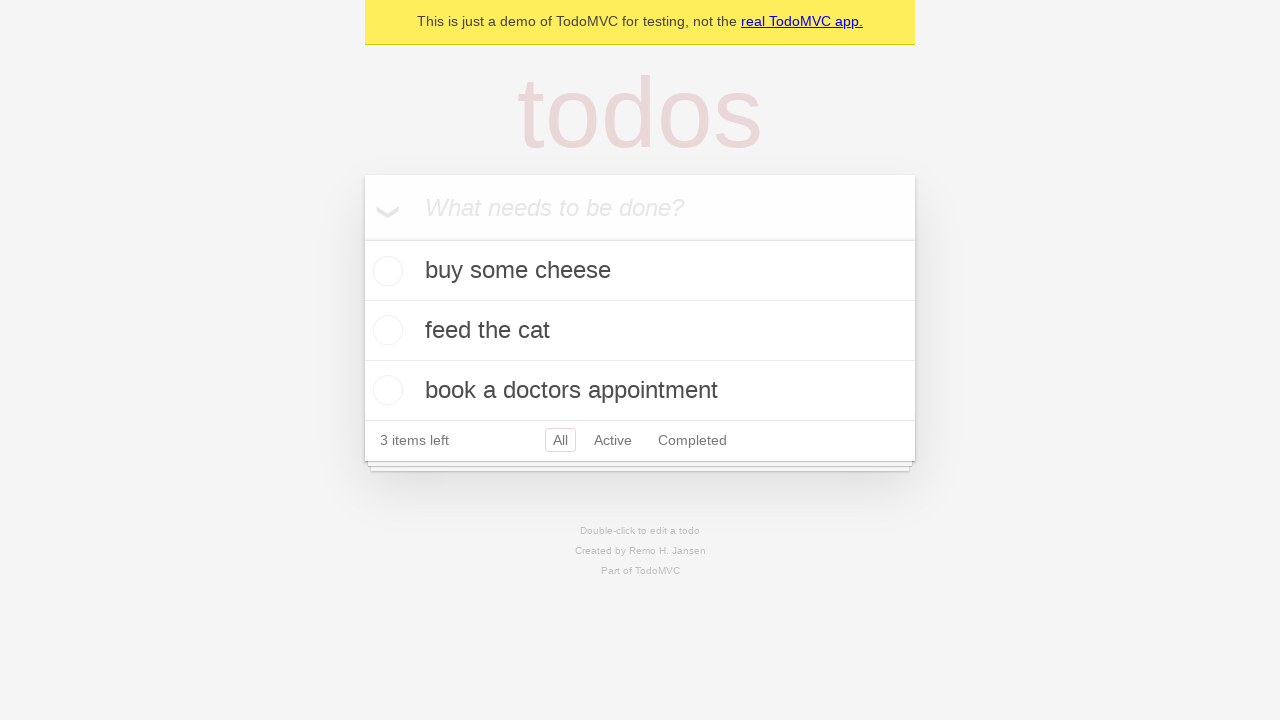

Double-clicked second todo item to enter edit mode at (640, 331) on internal:testid=[data-testid="todo-item"s] >> nth=1
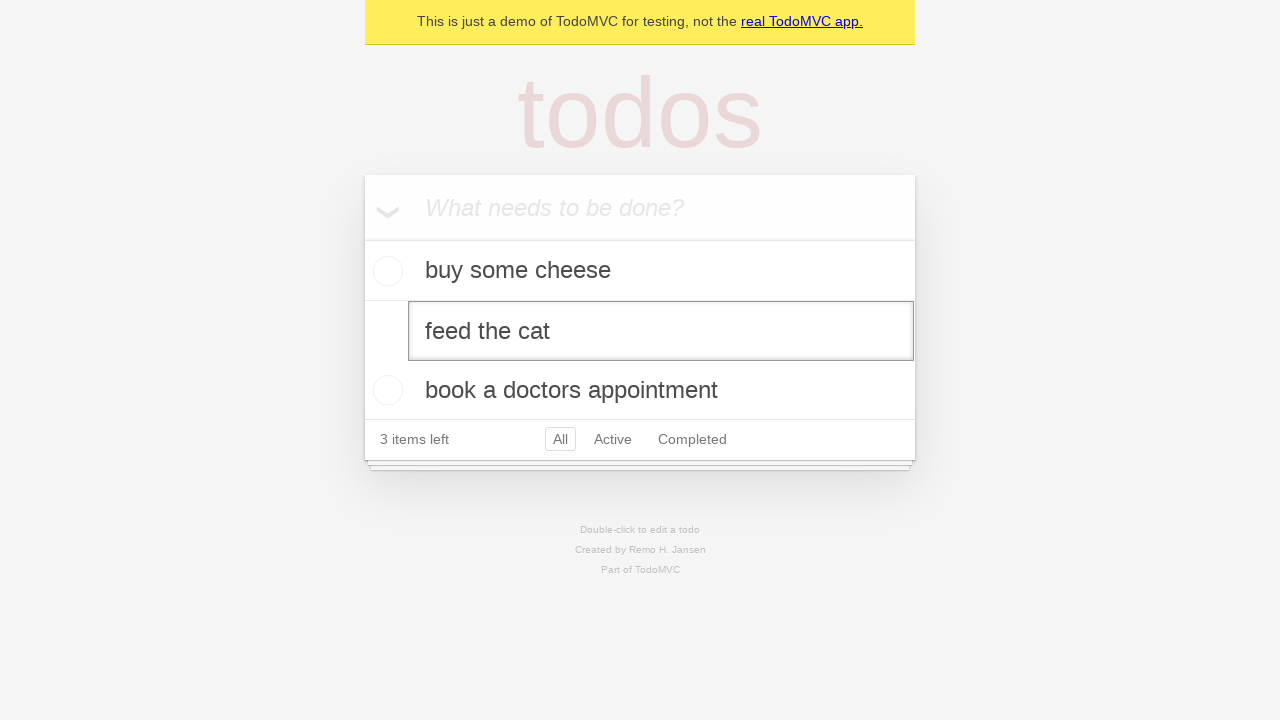

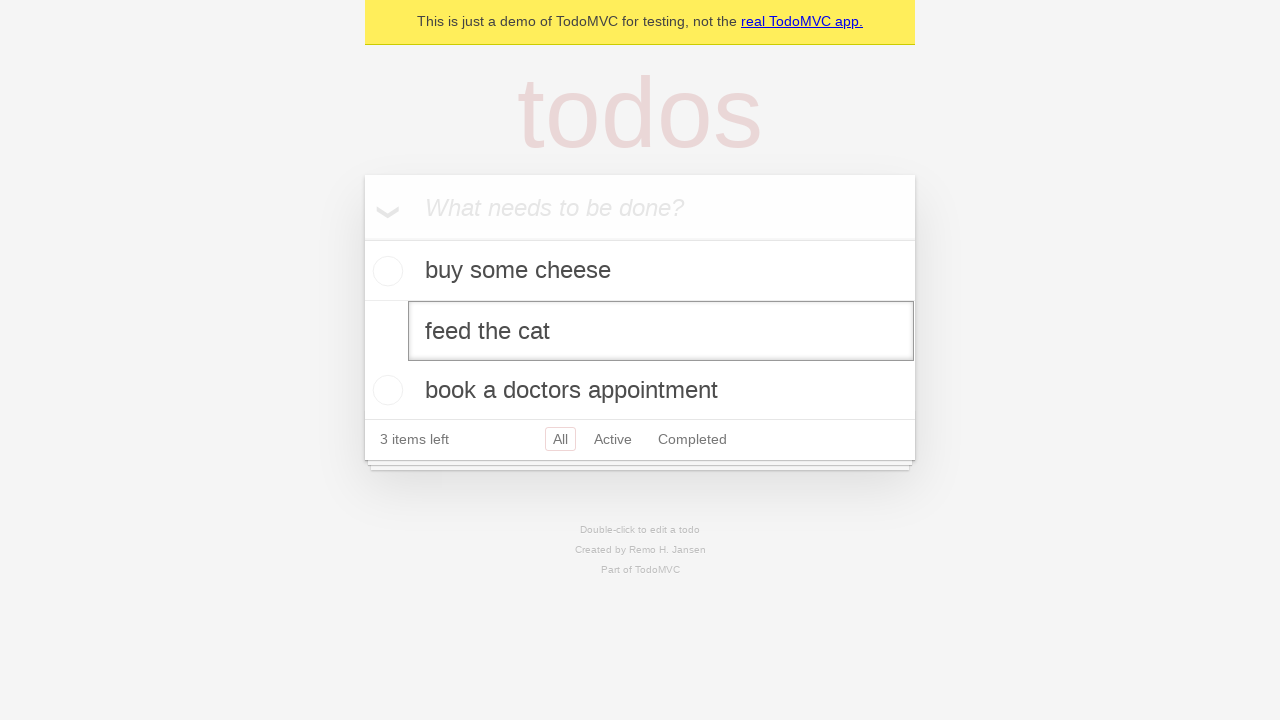